Basic browser launch test that navigates to the Leaftaps demo application and maximizes the browser window to verify the page loads correctly.

Starting URL: http://leaftaps.com/opentaps/control/main

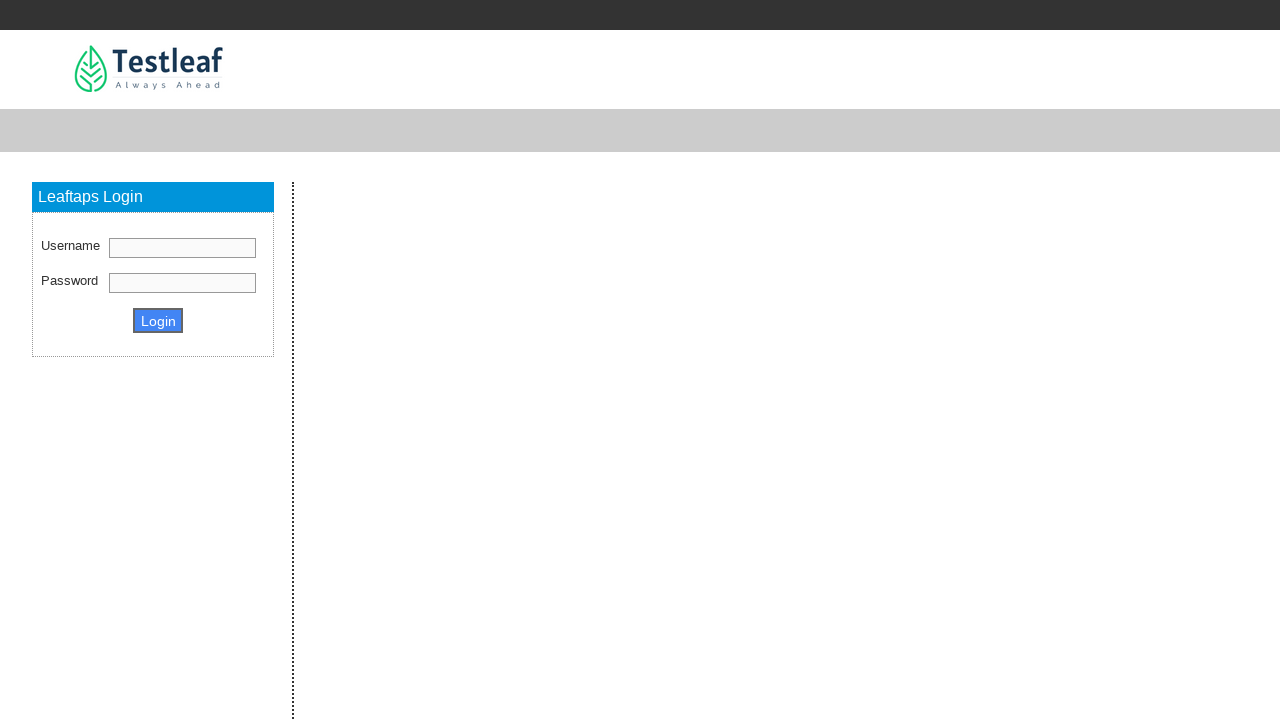

Set browser viewport to 1920x1080 to maximize window
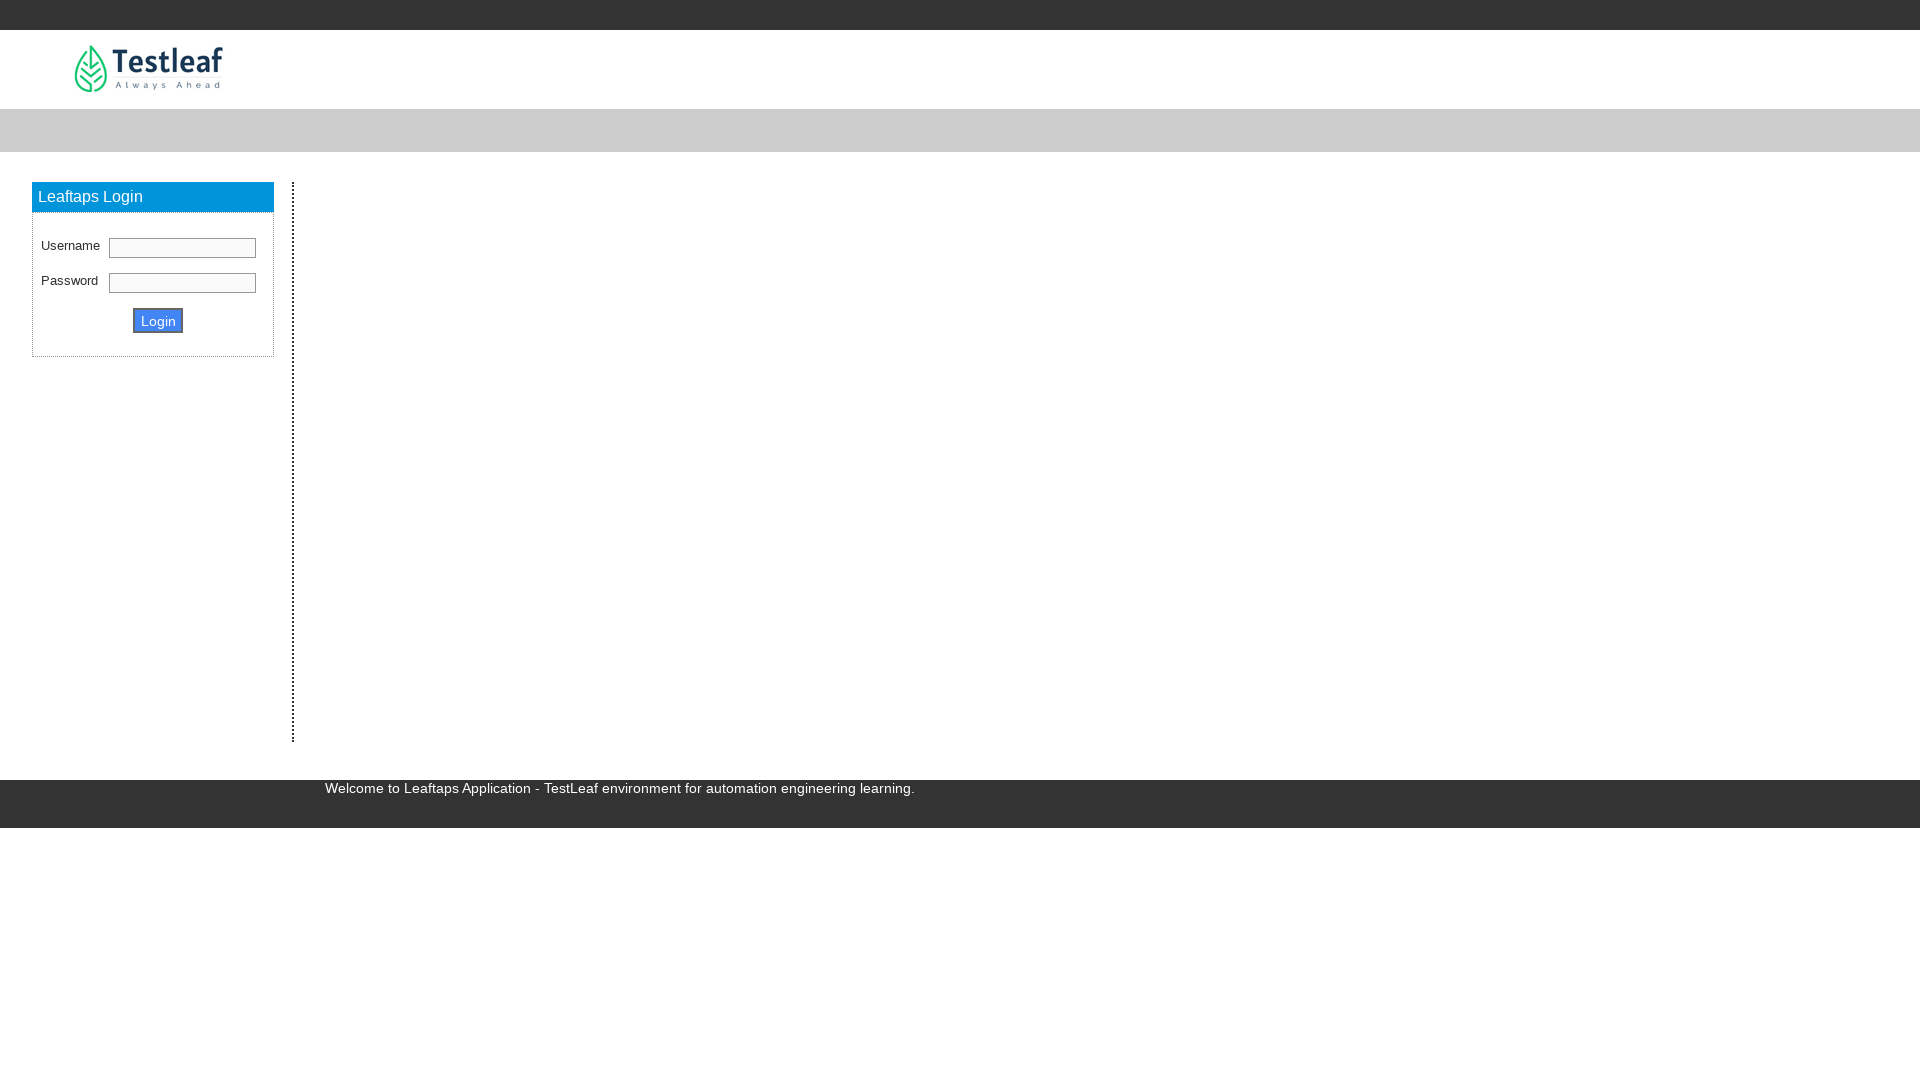

Page loaded successfully - DOM content ready
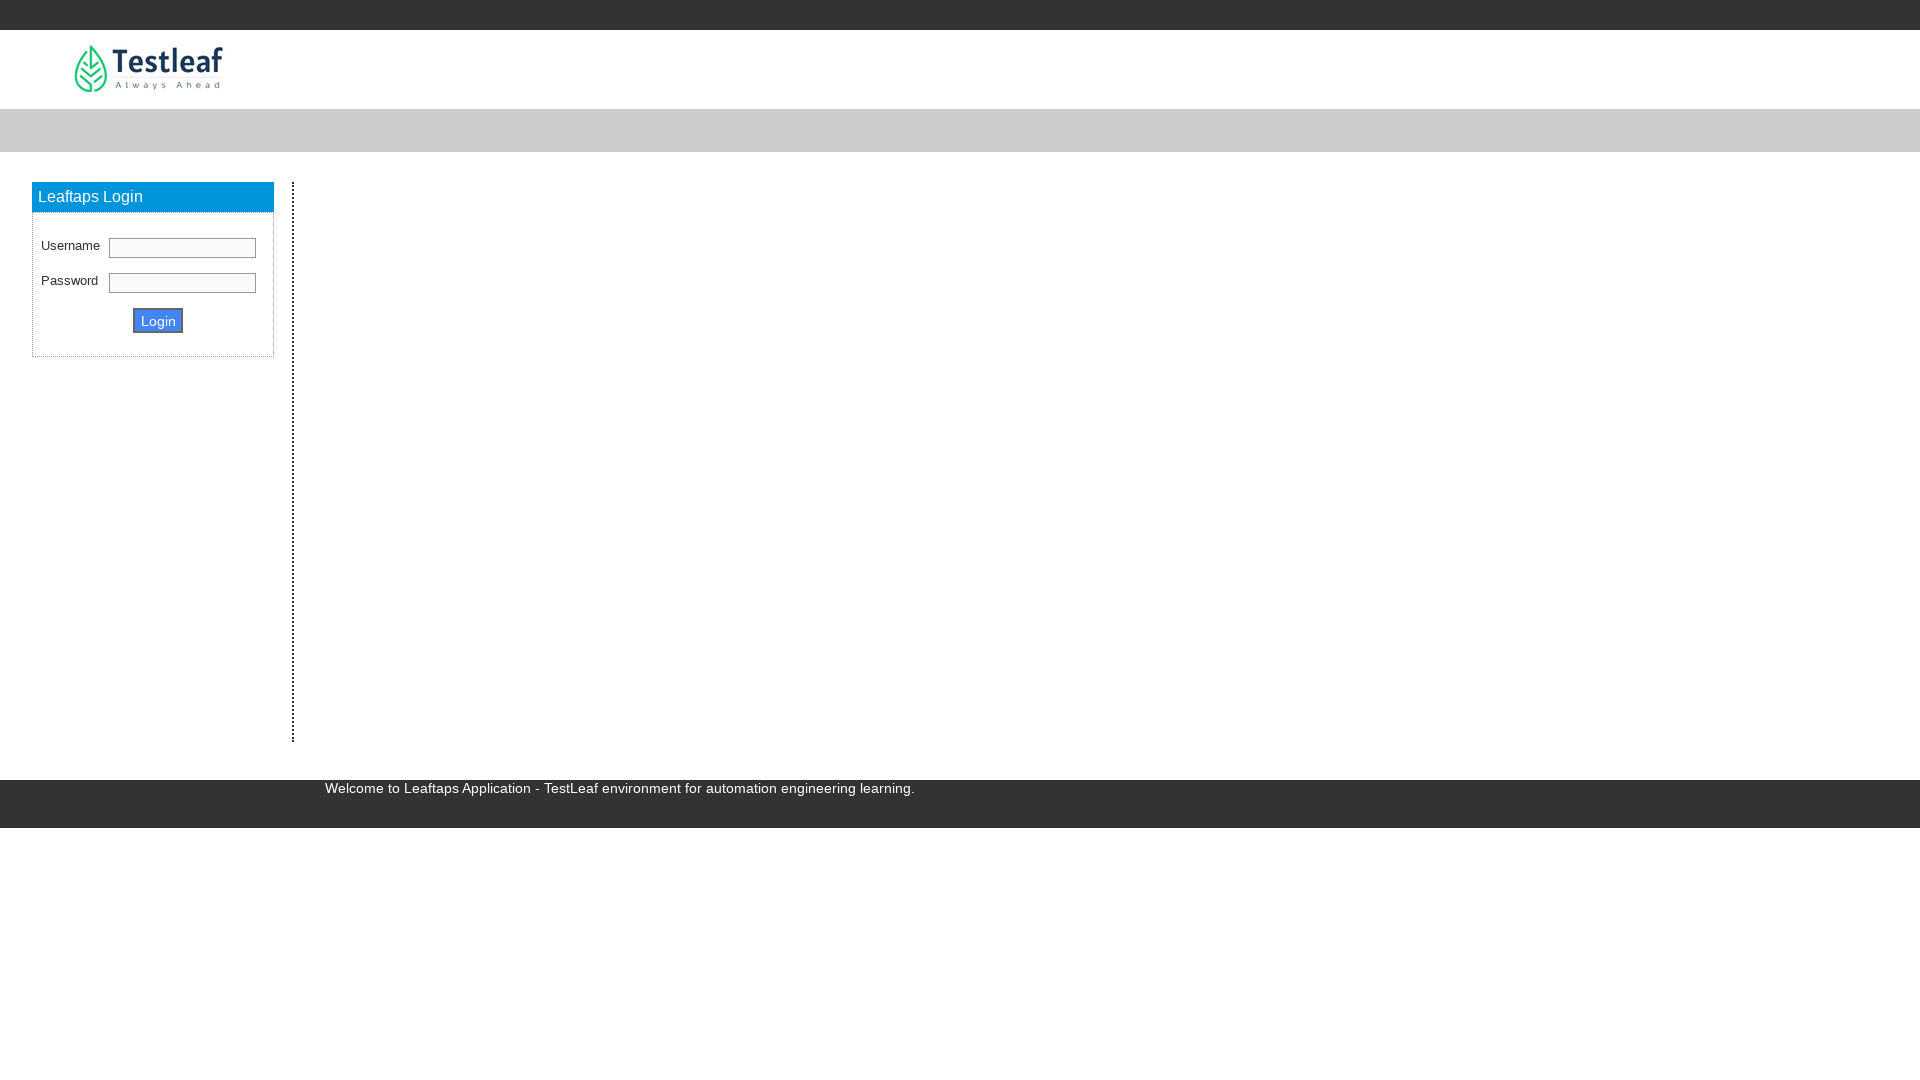

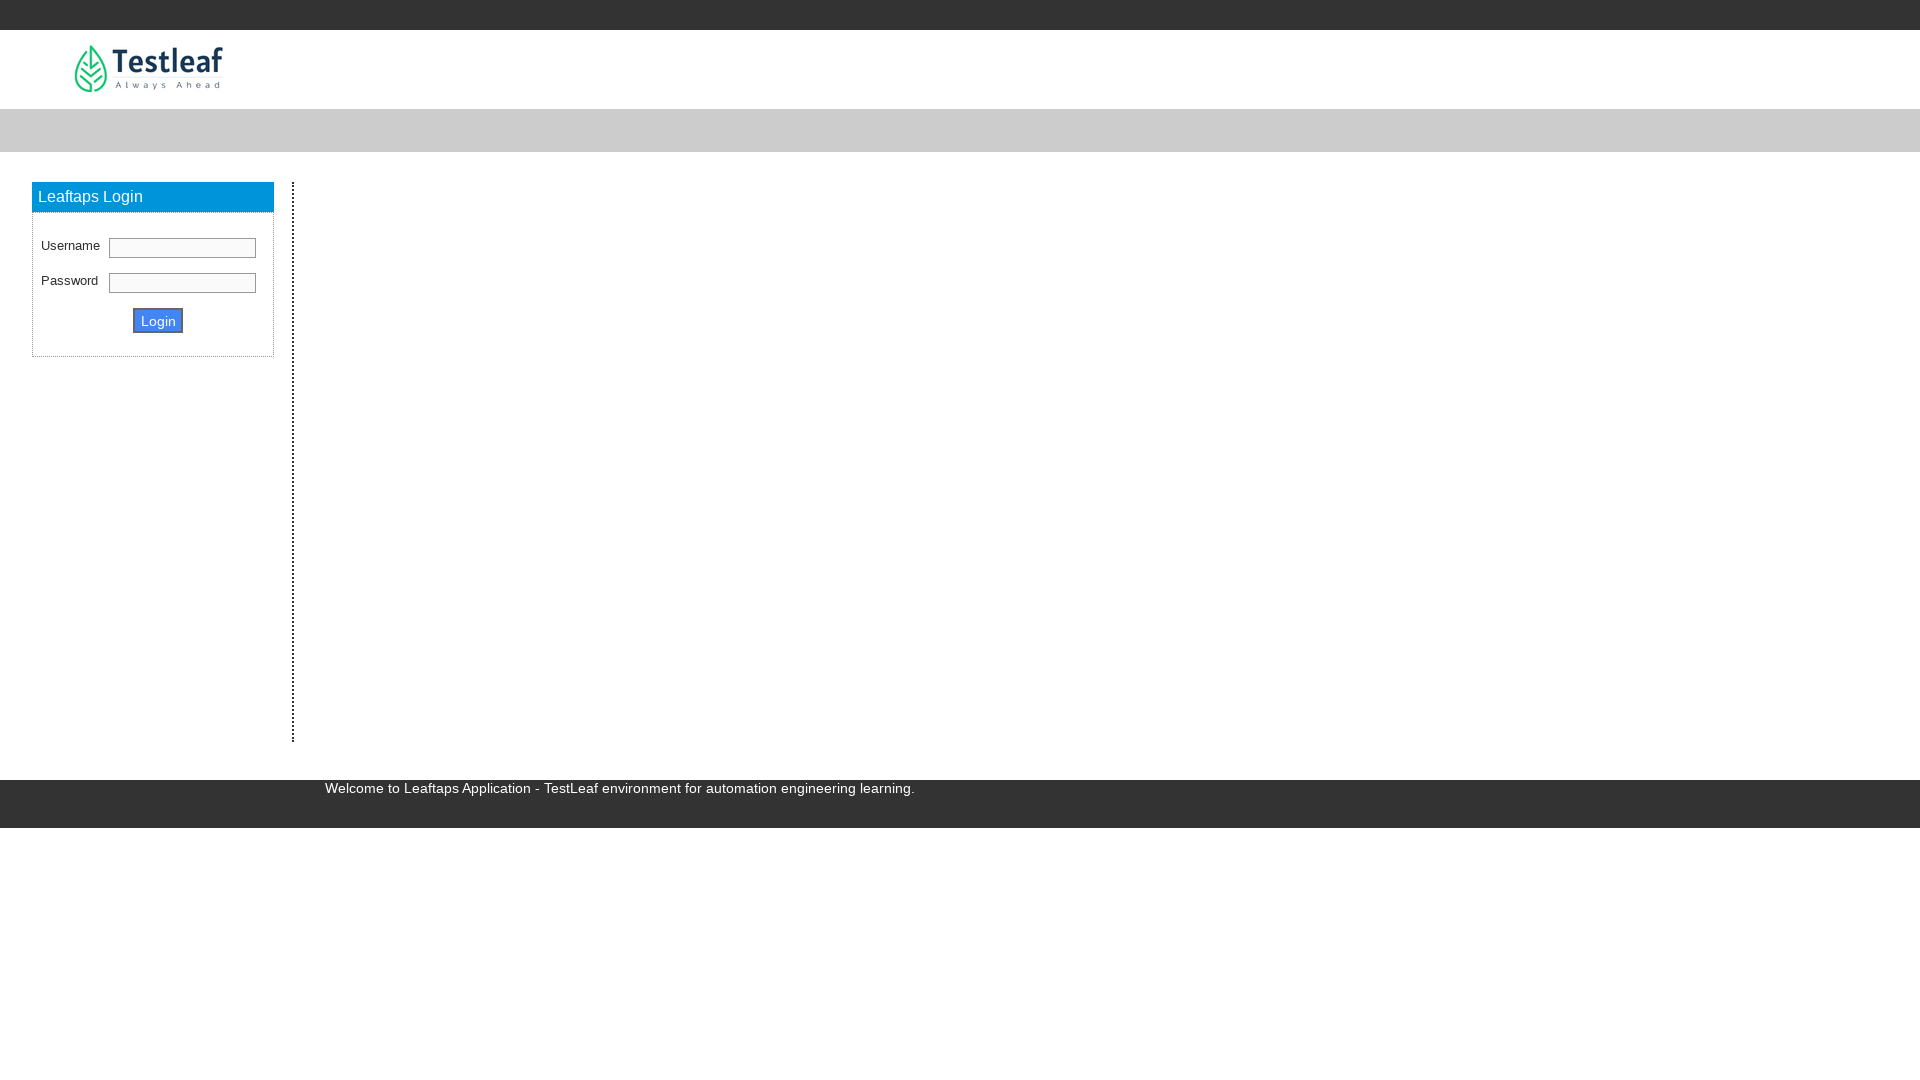